Tests a web form by filling a text field and submitting the form, then verifying the success message

Starting URL: https://www.selenium.dev/selenium/web/web-form.html

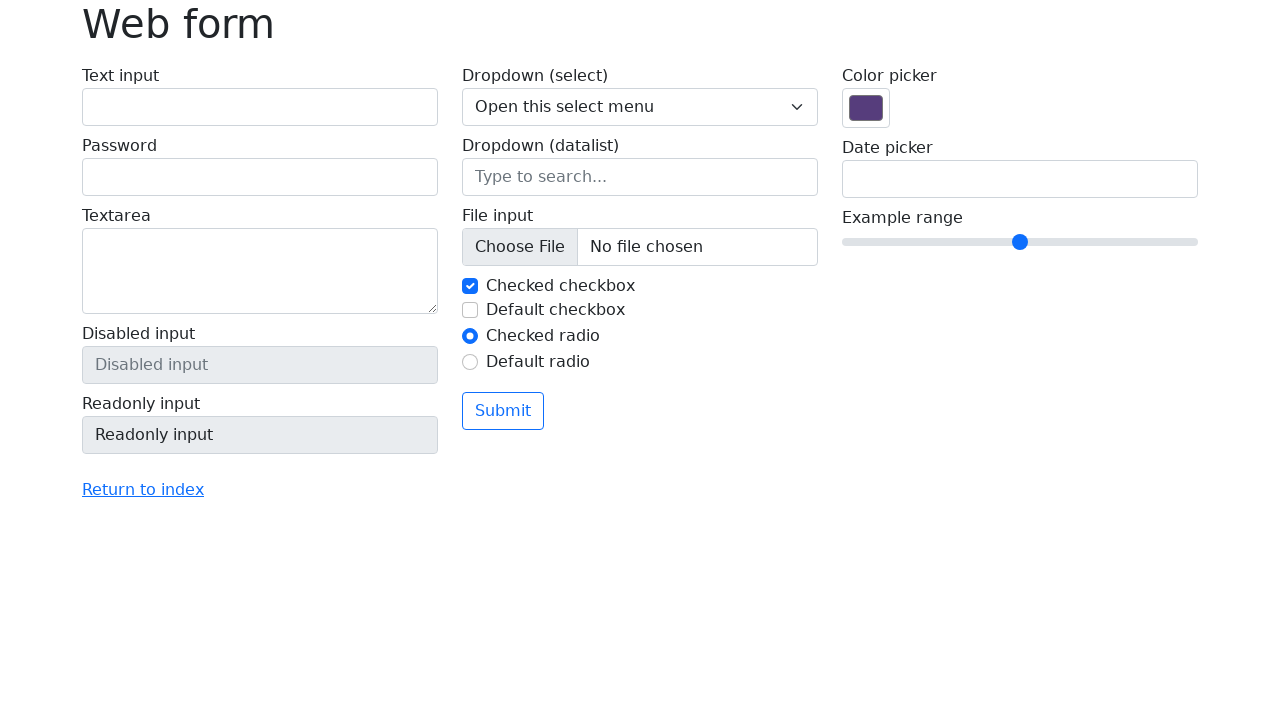

Filled text field with 'Selenium' on input[name='my-text']
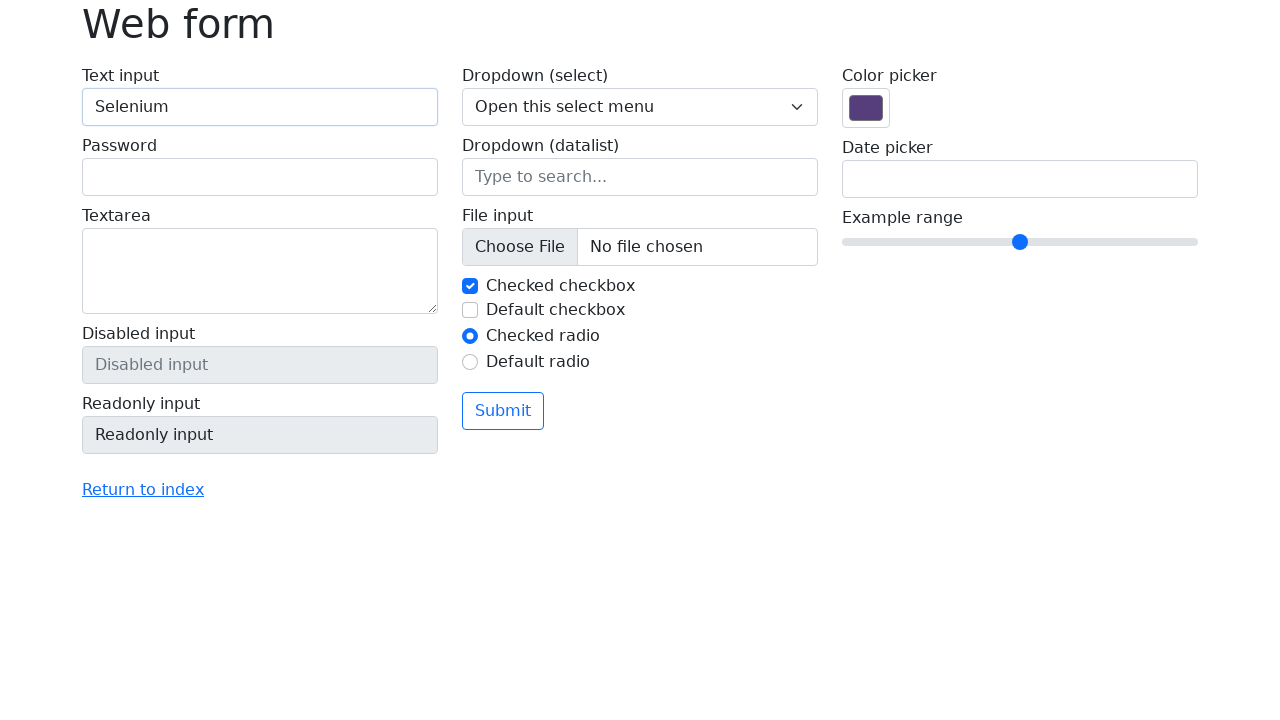

Clicked submit button at (503, 411) on button
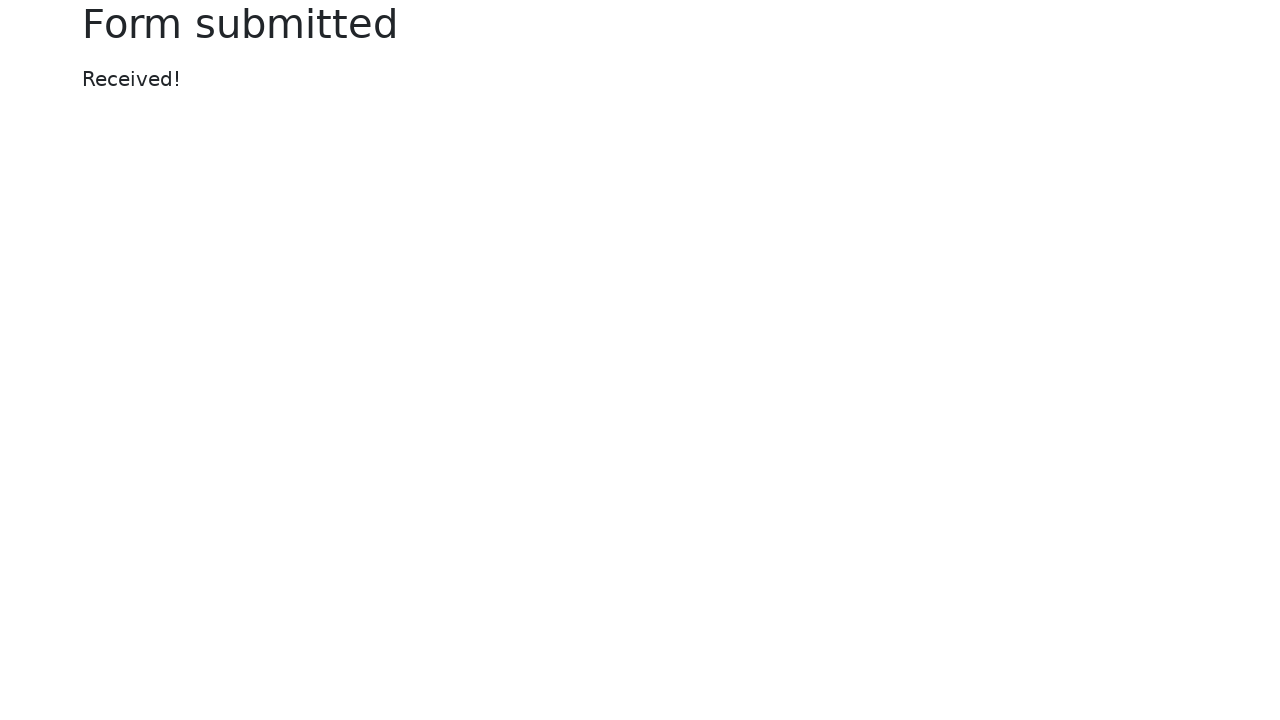

Success message element appeared
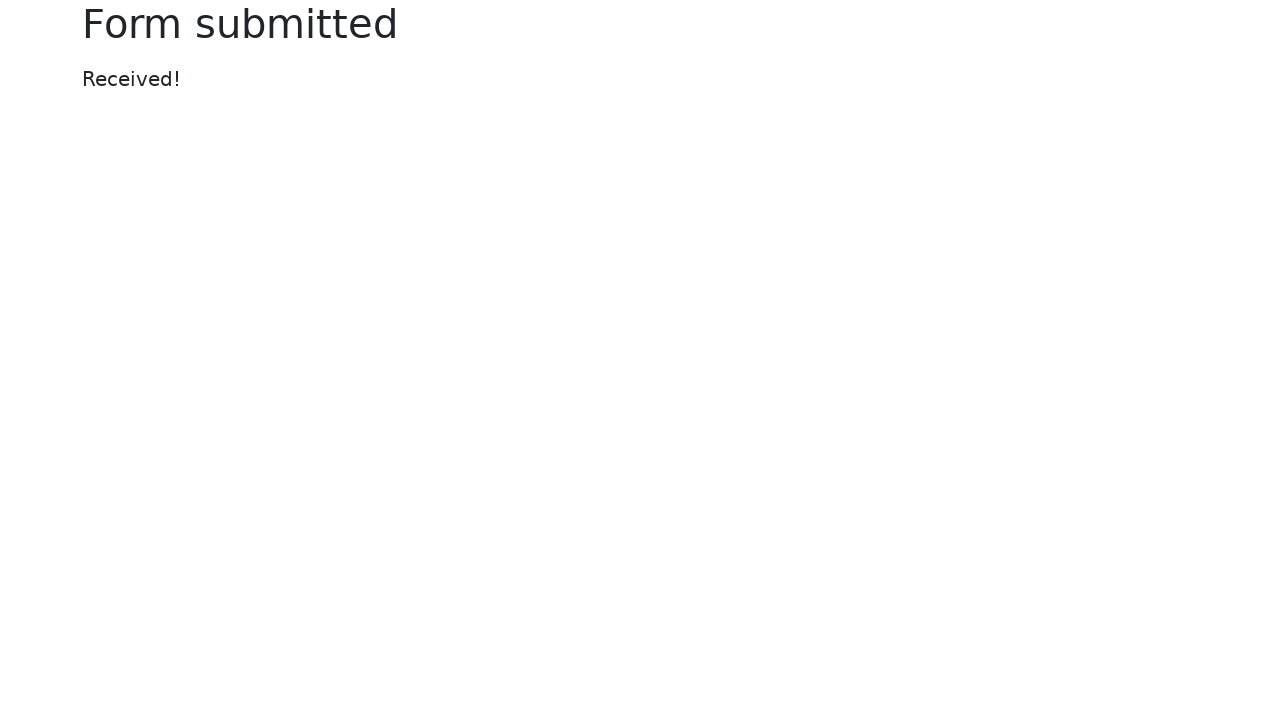

Verified success message displays 'Received!'
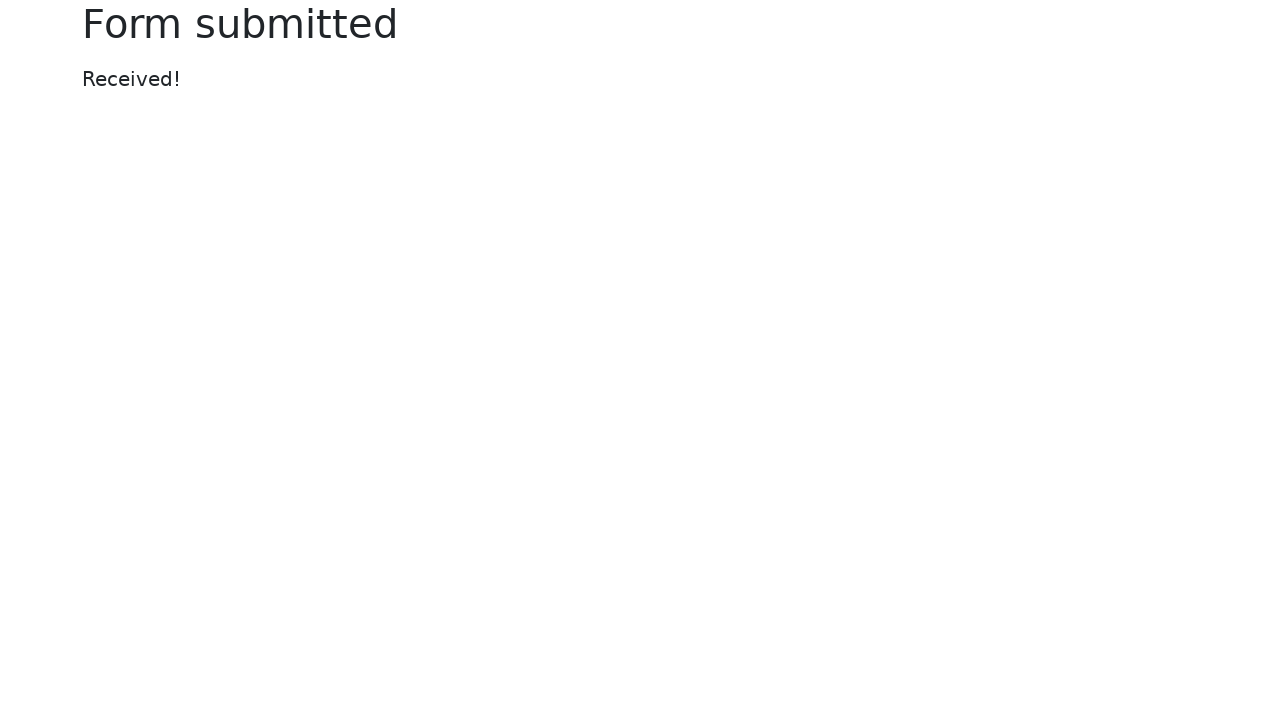

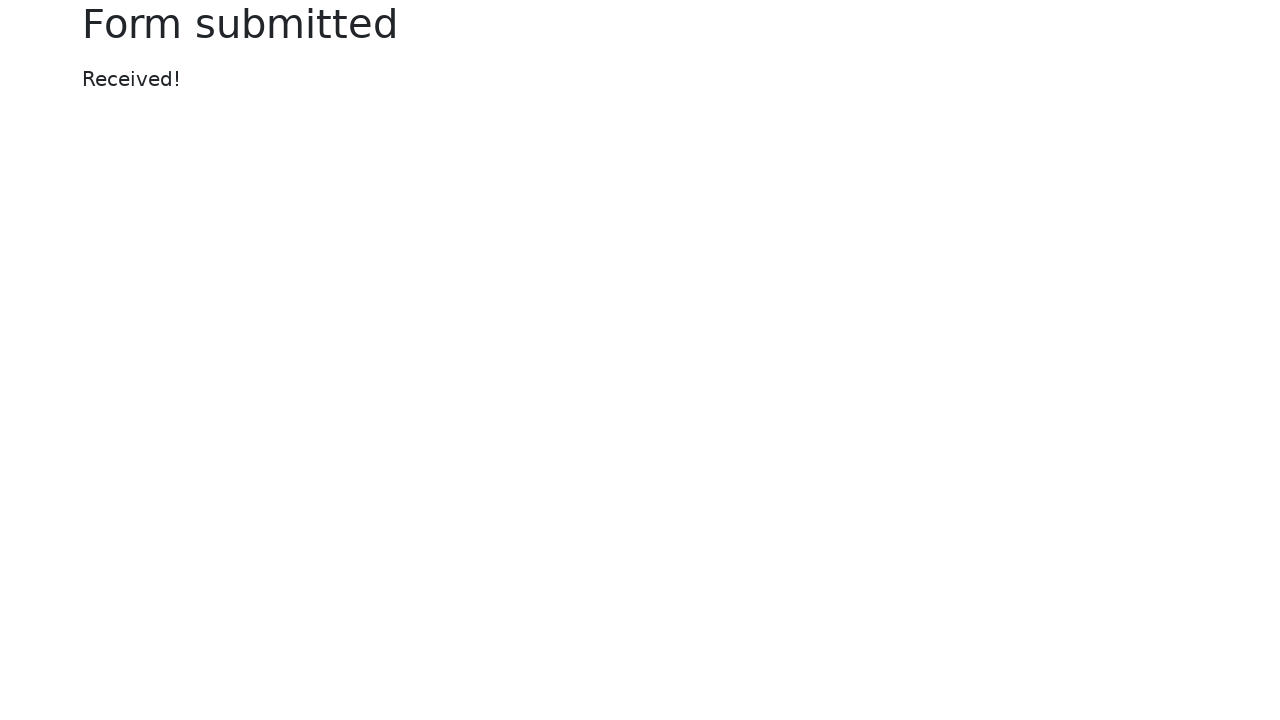